Tests table sorting functionality by clicking the Due column header twice to sort in descending order

Starting URL: http://the-internet.herokuapp.com/tables

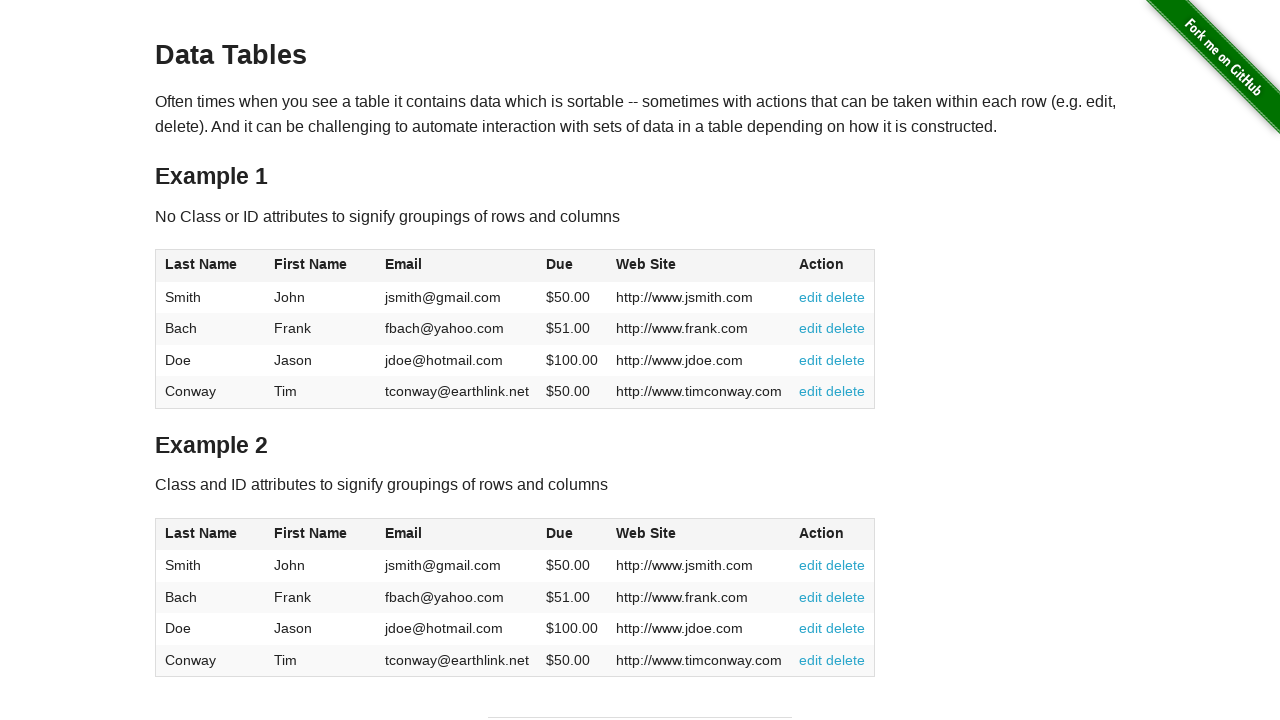

Clicked Due column header first time to sort ascending at (572, 266) on #table1 thead tr th:nth-of-type(4)
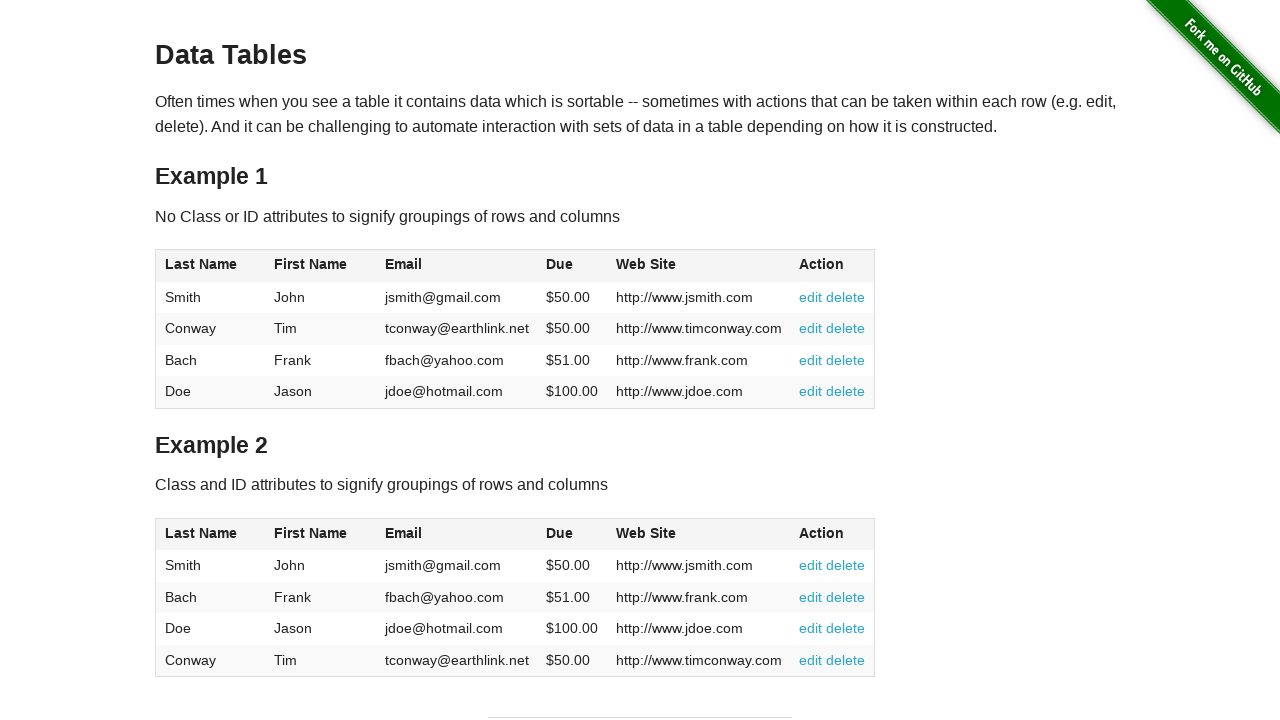

Clicked Due column header second time to sort descending at (572, 266) on #table1 thead tr th:nth-of-type(4)
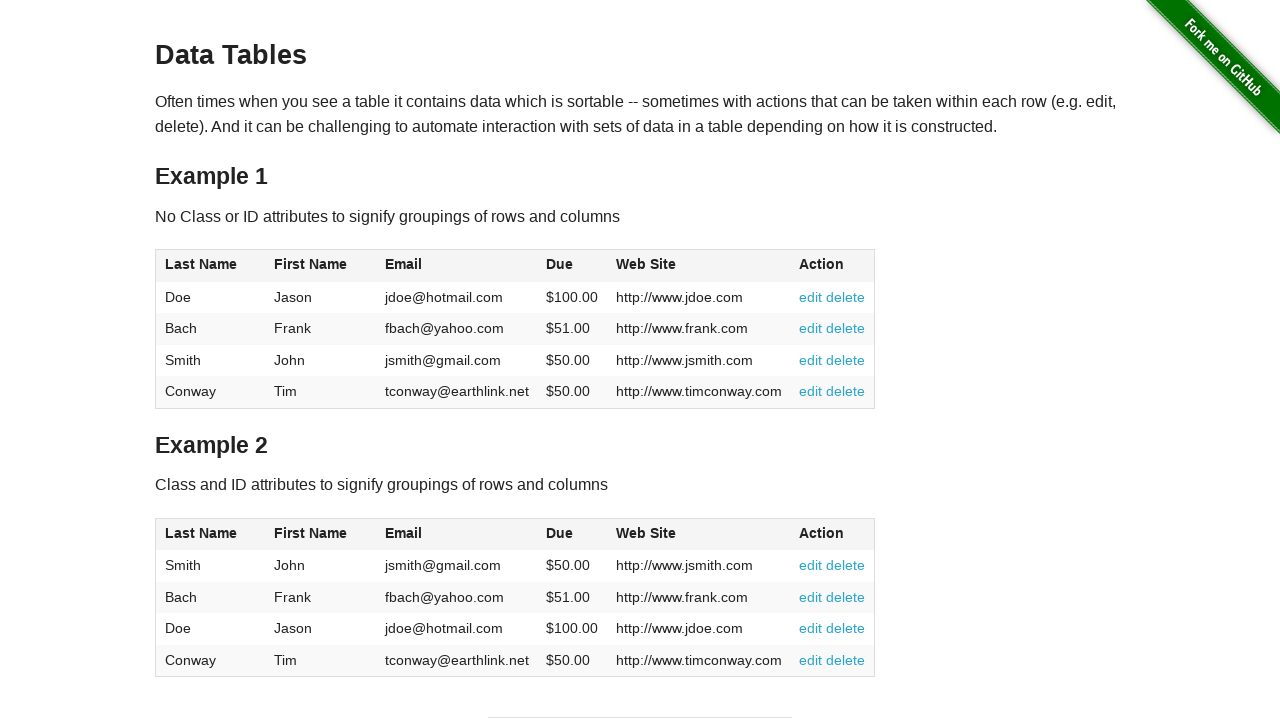

Due column cells loaded and visible
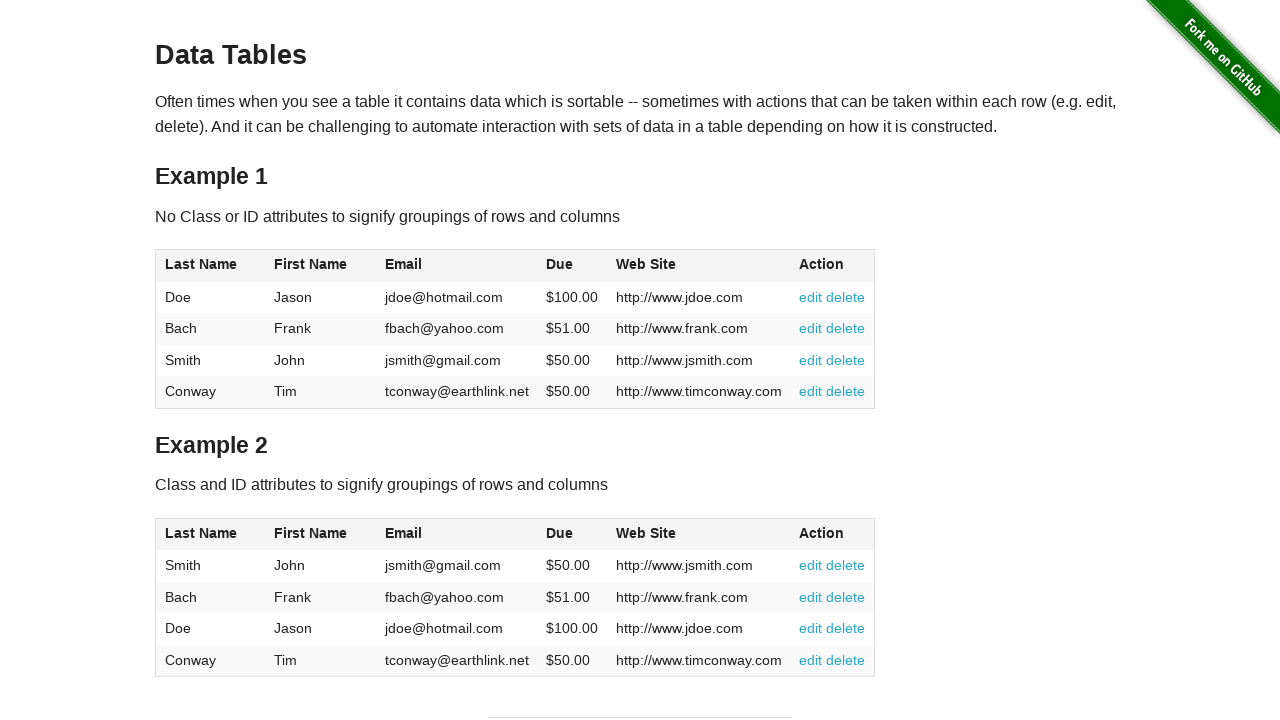

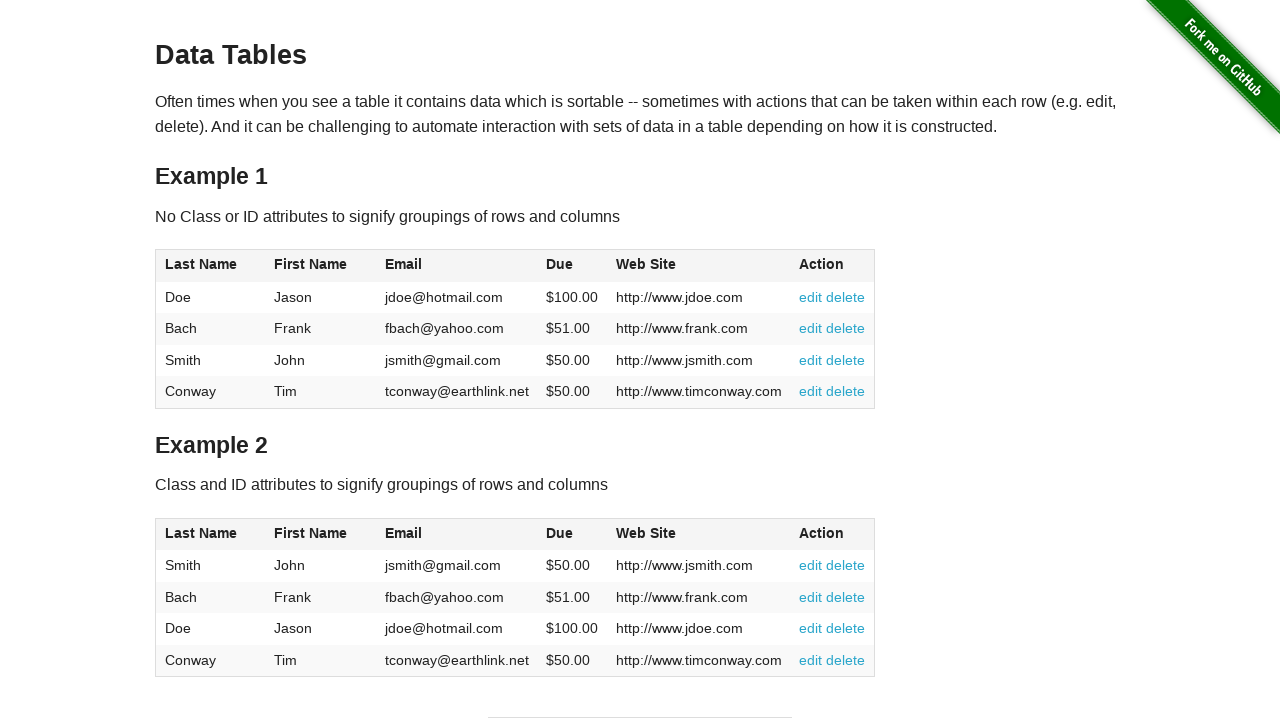